Tests that a button with a dynamic ID changes its ID after page refresh by navigating to the Dynamic ID page, capturing the button's ID, refreshing the page, and verifying the ID has changed.

Starting URL: http://uitestingplayground.com/

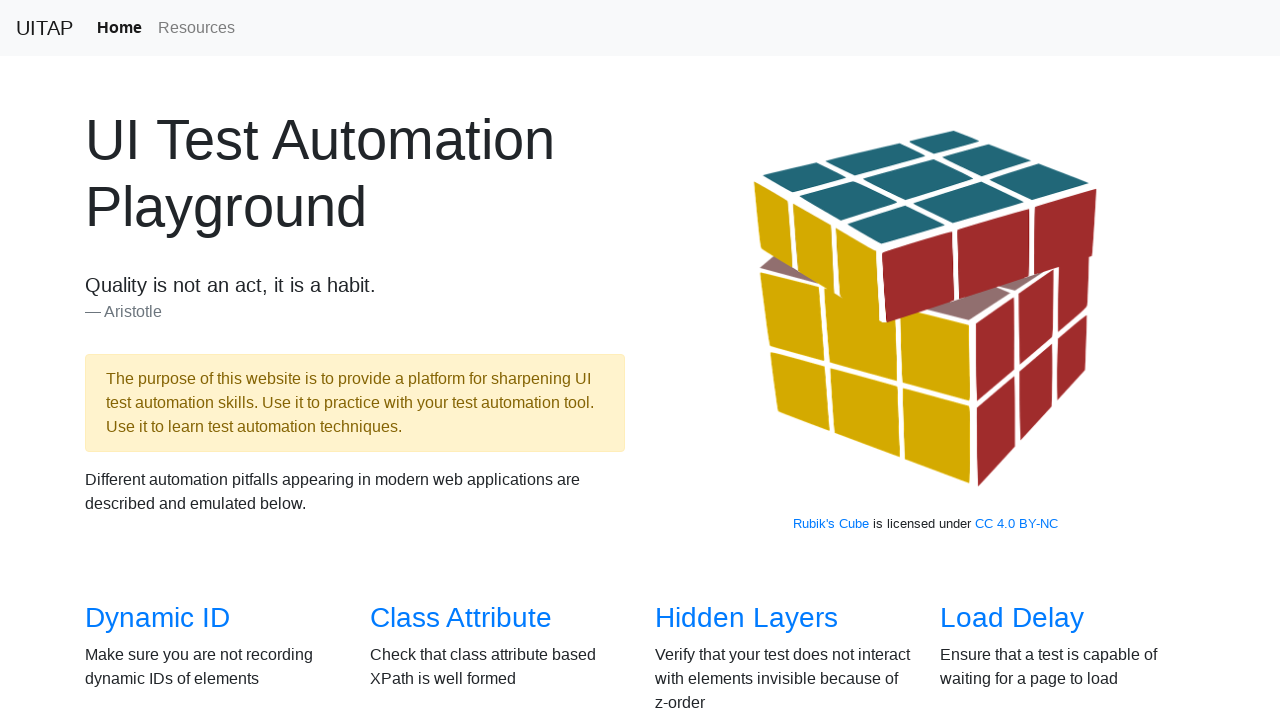

Clicked on Dynamic ID link to navigate to the Dynamic ID page at (158, 618) on xpath=//h3//a[text()='Dynamic ID']
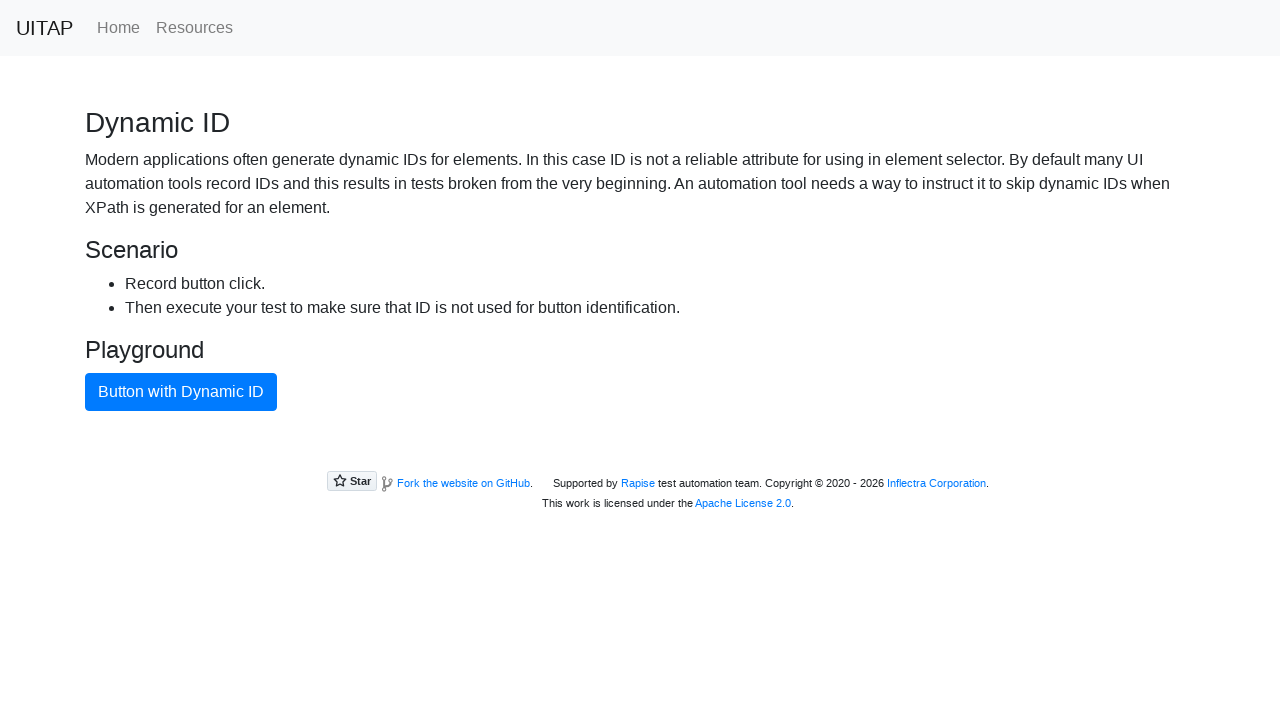

Button with Dynamic ID became visible
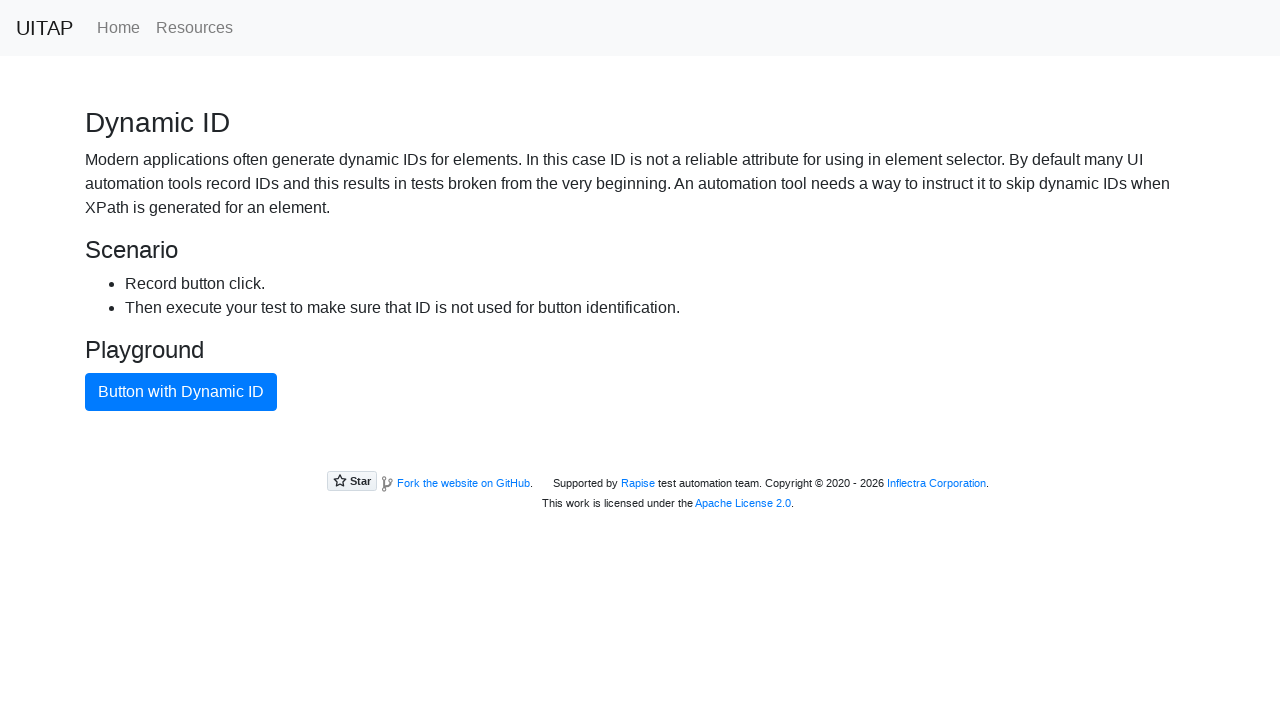

Captured initial button ID: 08721b78-380b-cd7a-d4aa-e0acb4fc2050
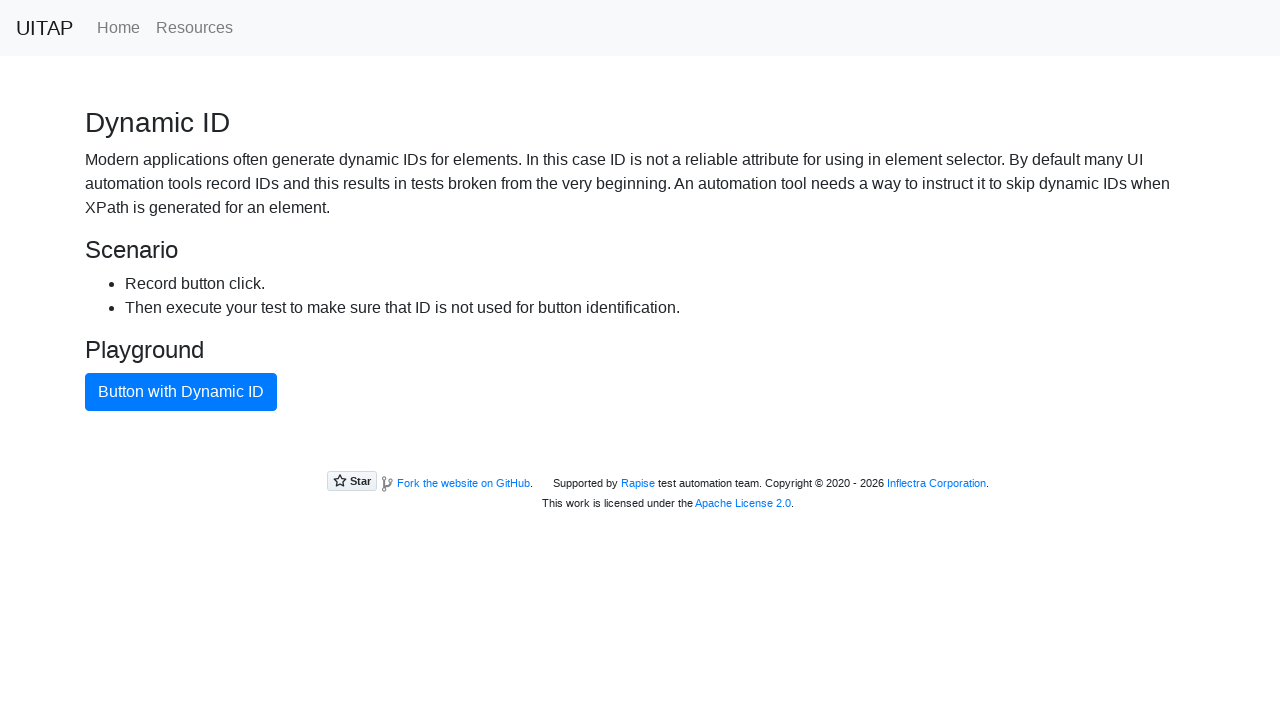

Page refreshed
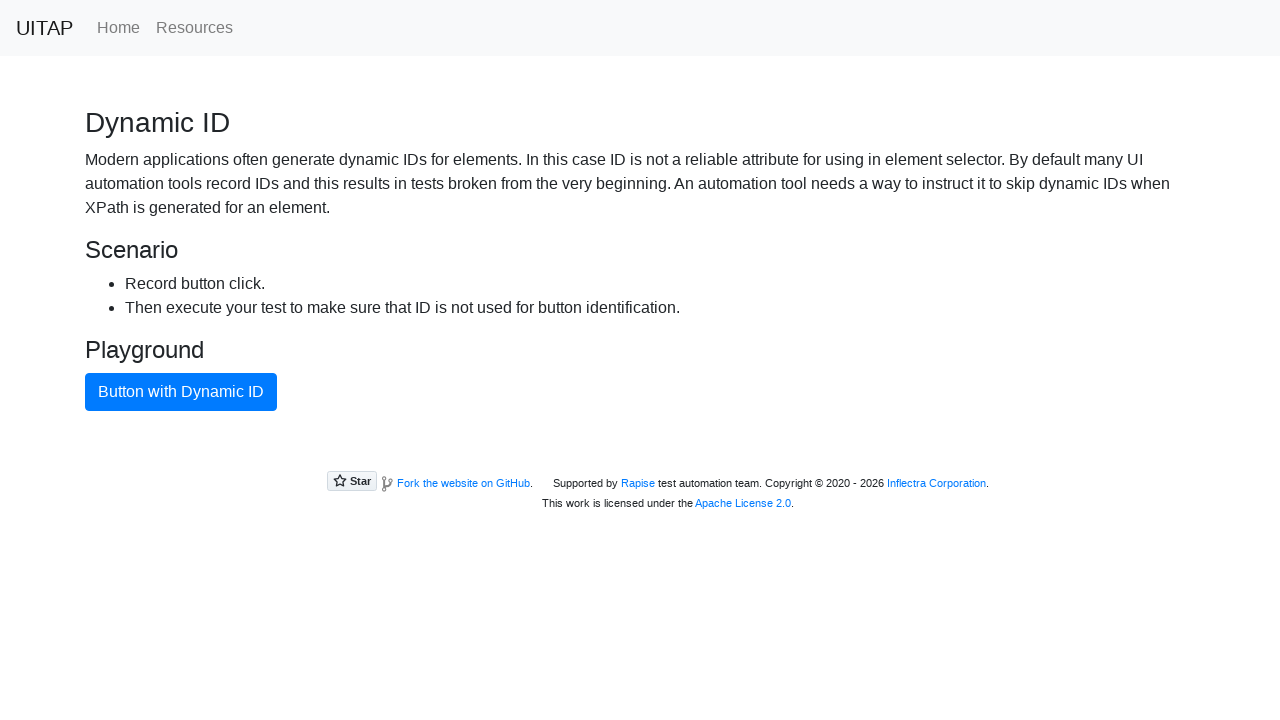

Button with Dynamic ID became visible after page refresh
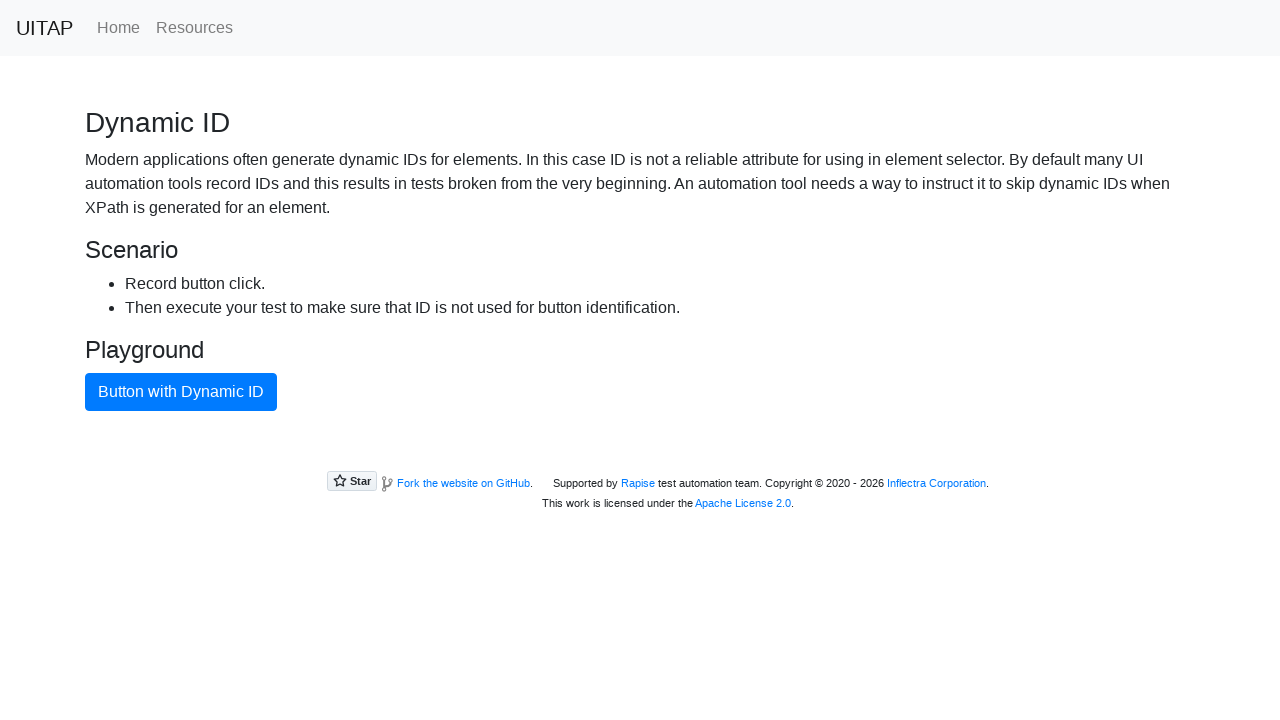

Captured new button ID after refresh: 7a07b7d7-7f08-2d33-04ea-104bd239b834
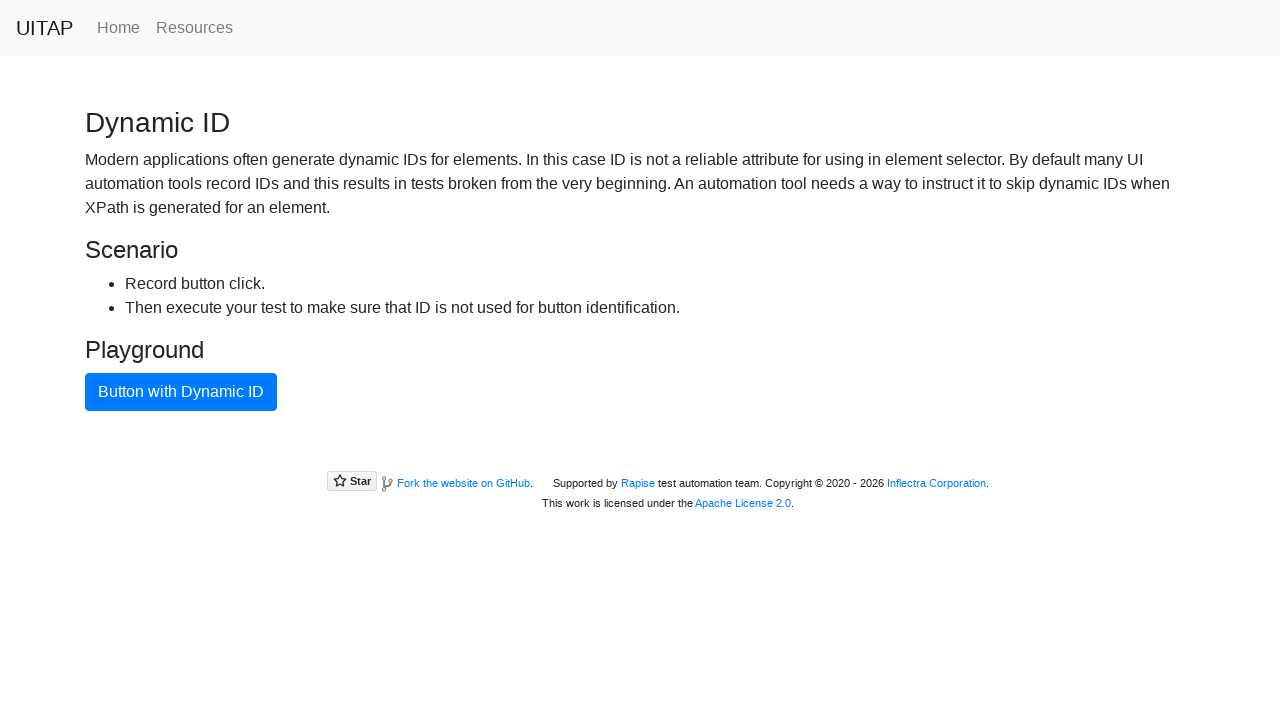

Verified button ID changed from '08721b78-380b-cd7a-d4aa-e0acb4fc2050' to '7a07b7d7-7f08-2d33-04ea-104bd239b834'
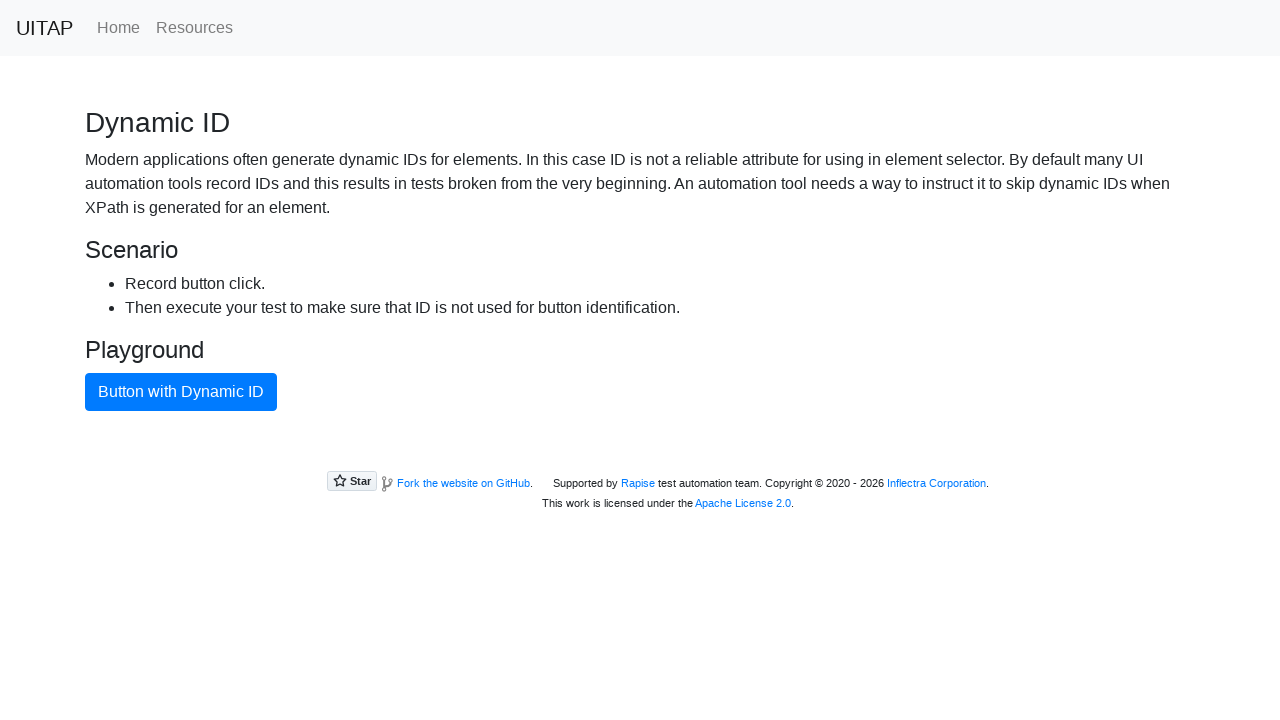

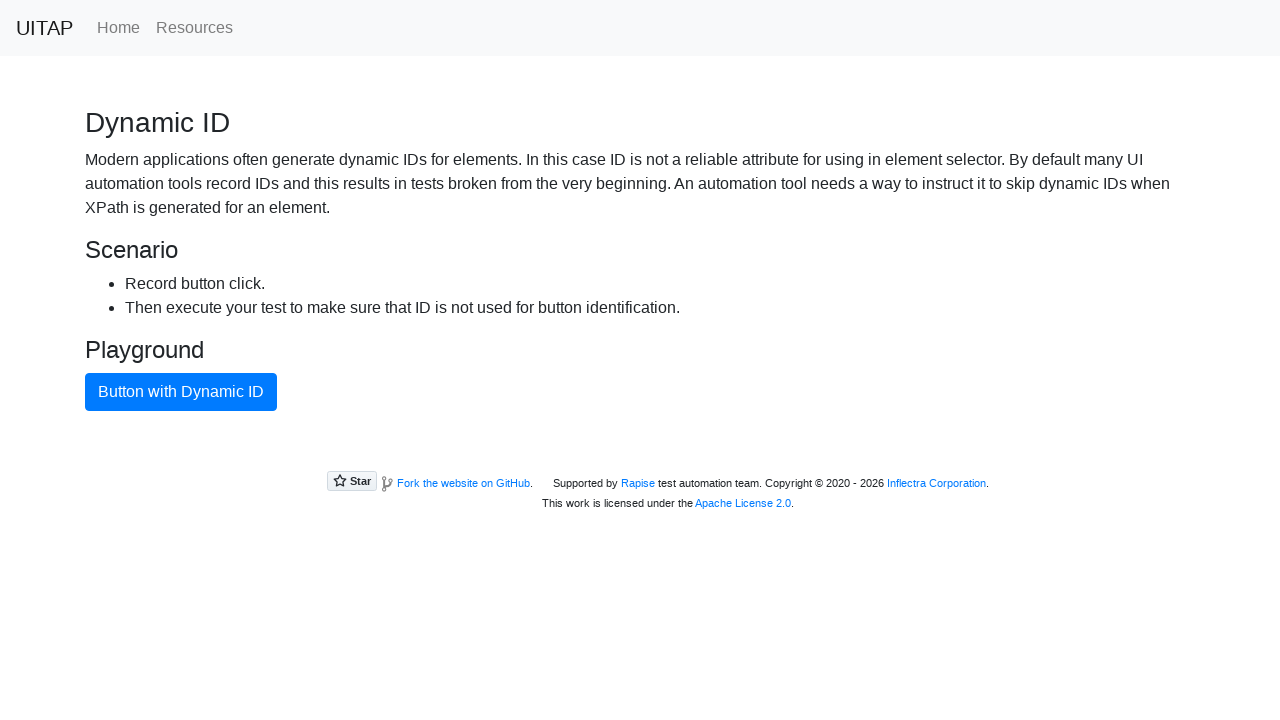